Tests handling of browser popup windows by iterating through all open windows, closing popup windows while preserving the main window, then switching back to the main window.

Starting URL: http://www.dummysoftware.com/popupdummy_testpage.html

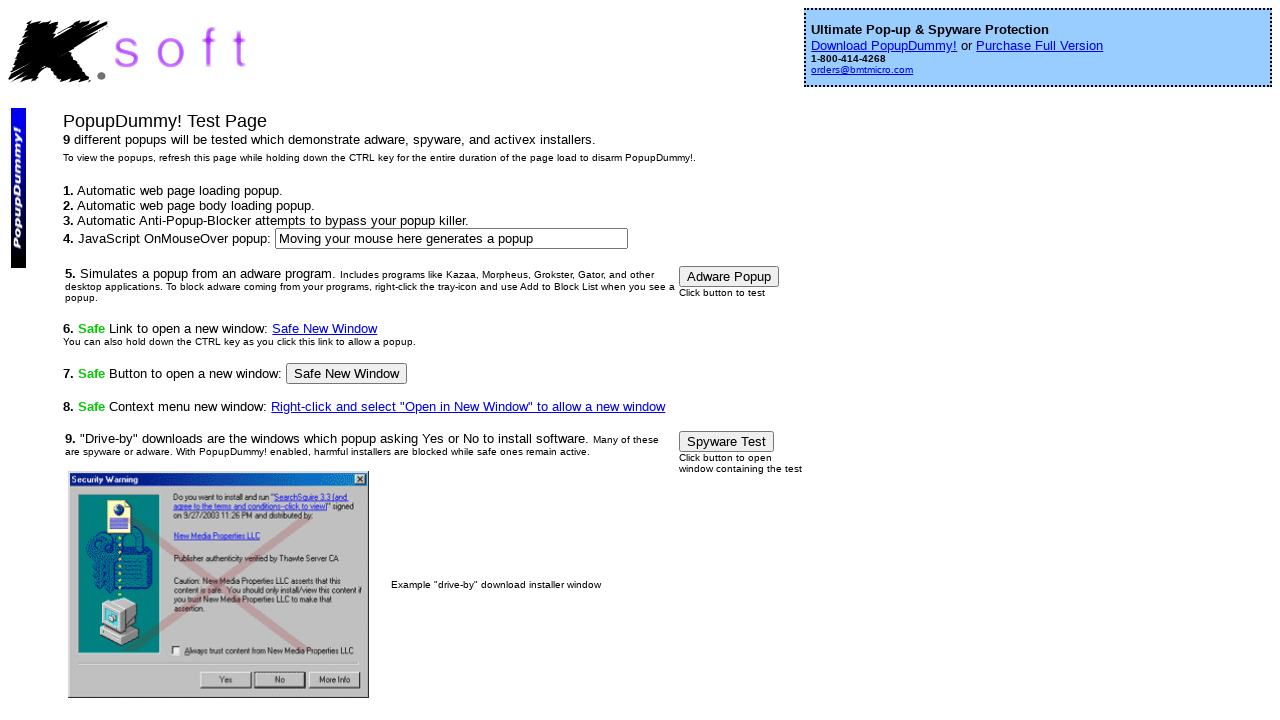

Waited 2 seconds for popups to open
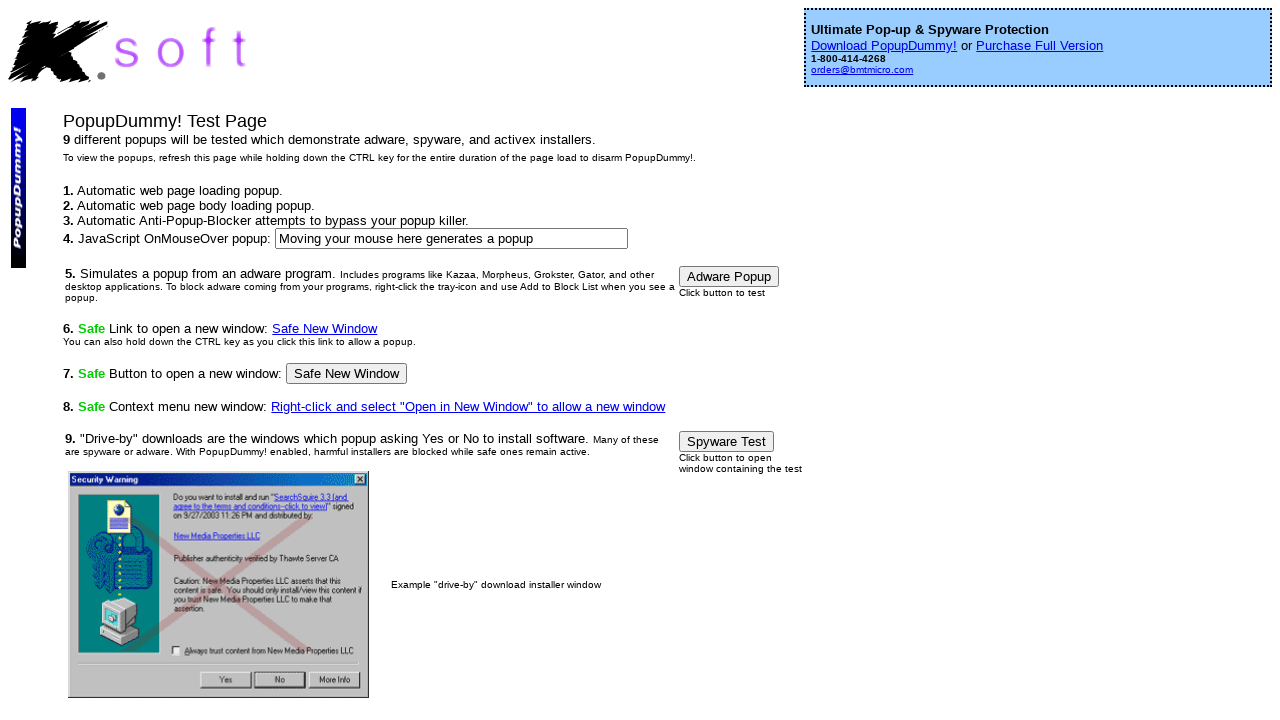

Retrieved all open pages/windows from context
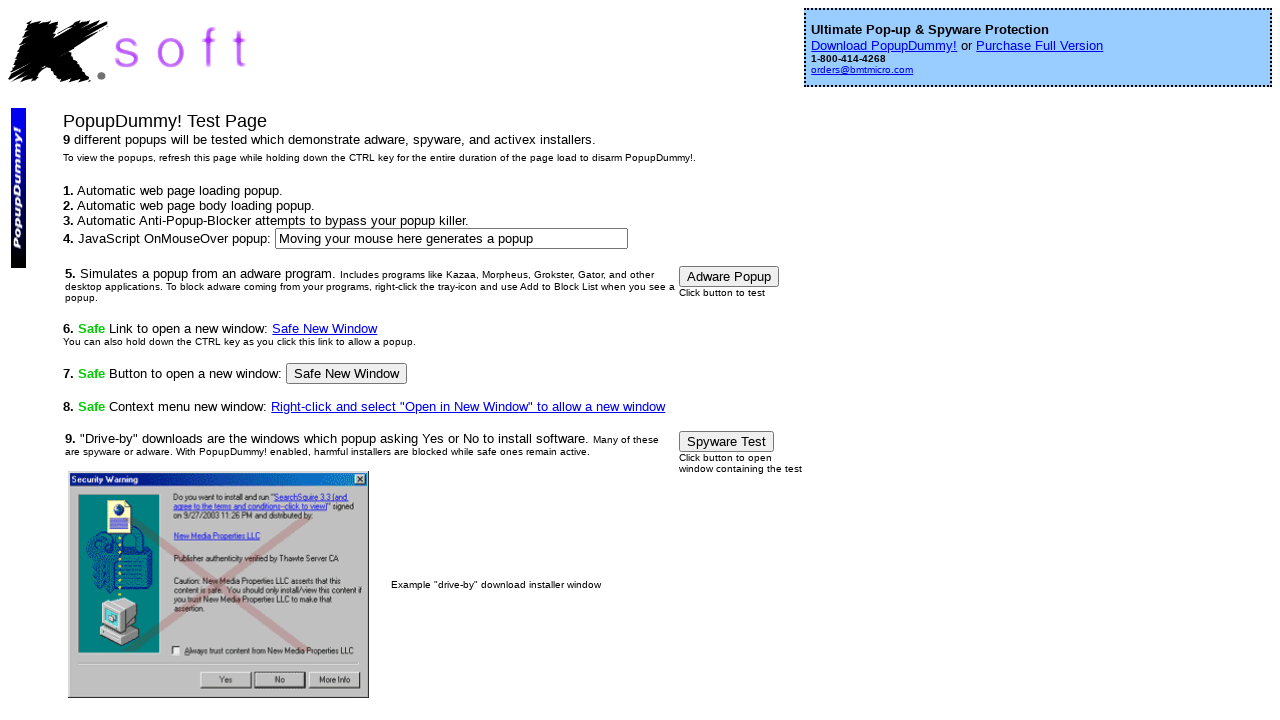

Checking window with URL: http://www.dummysoftware.com/popupdummy_testpage.html
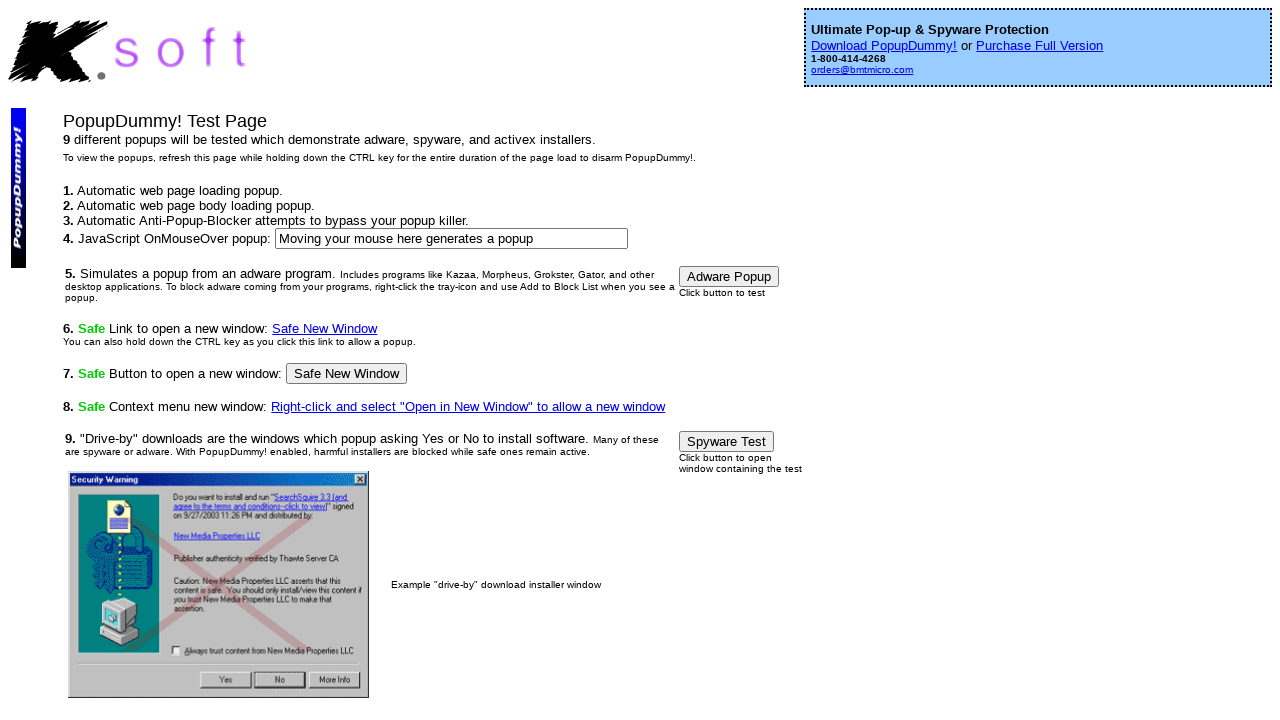

Identified main window - preserving it
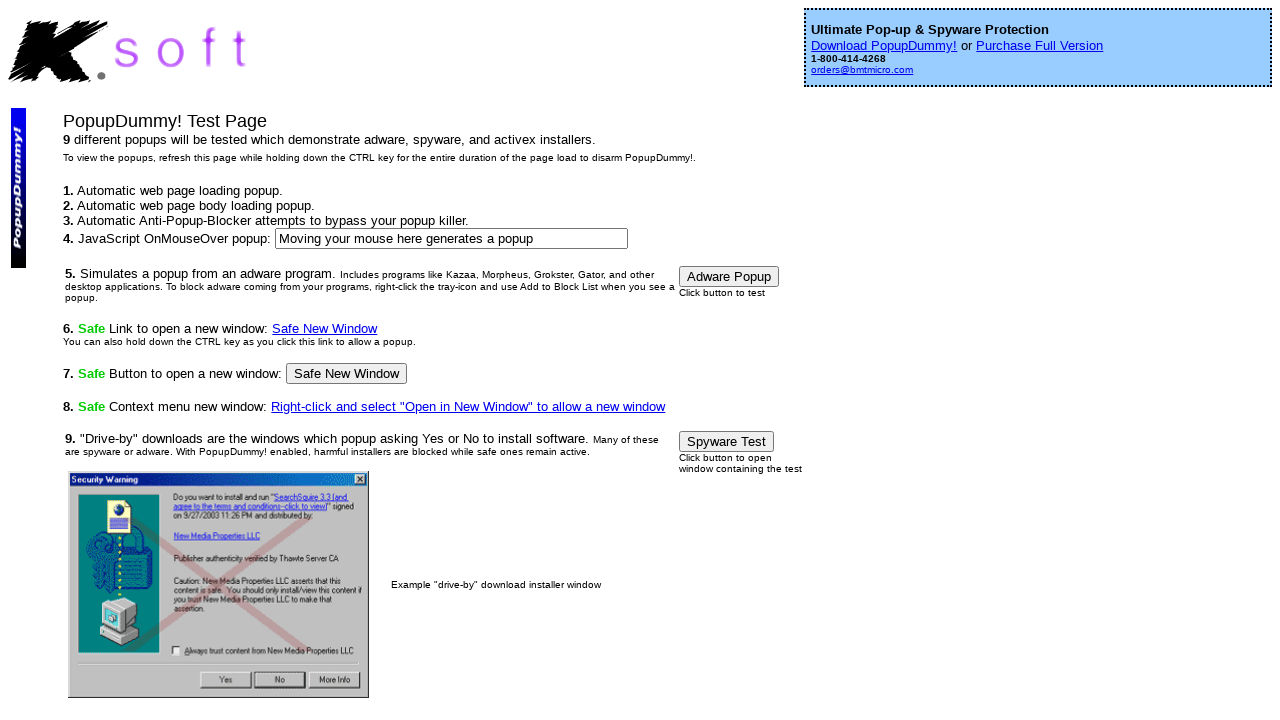

Checking window with URL: http://www.dummysoftware.com/screen1.html
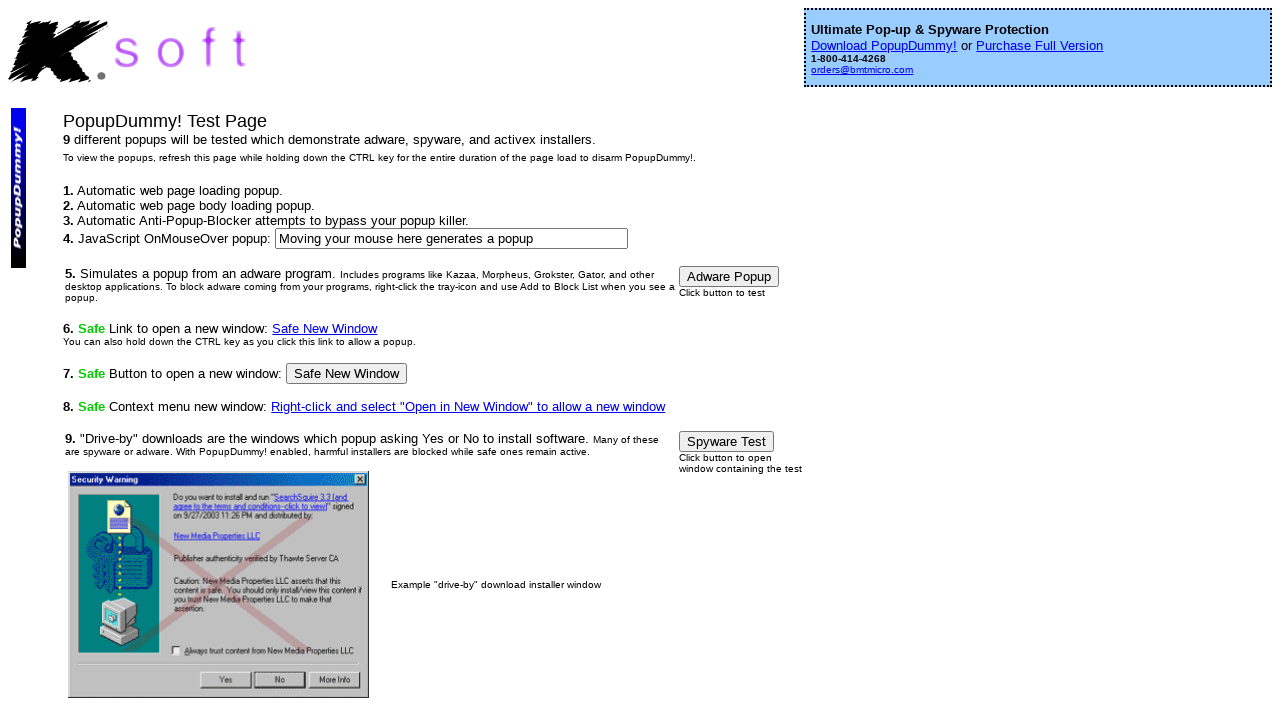

Closed popup window
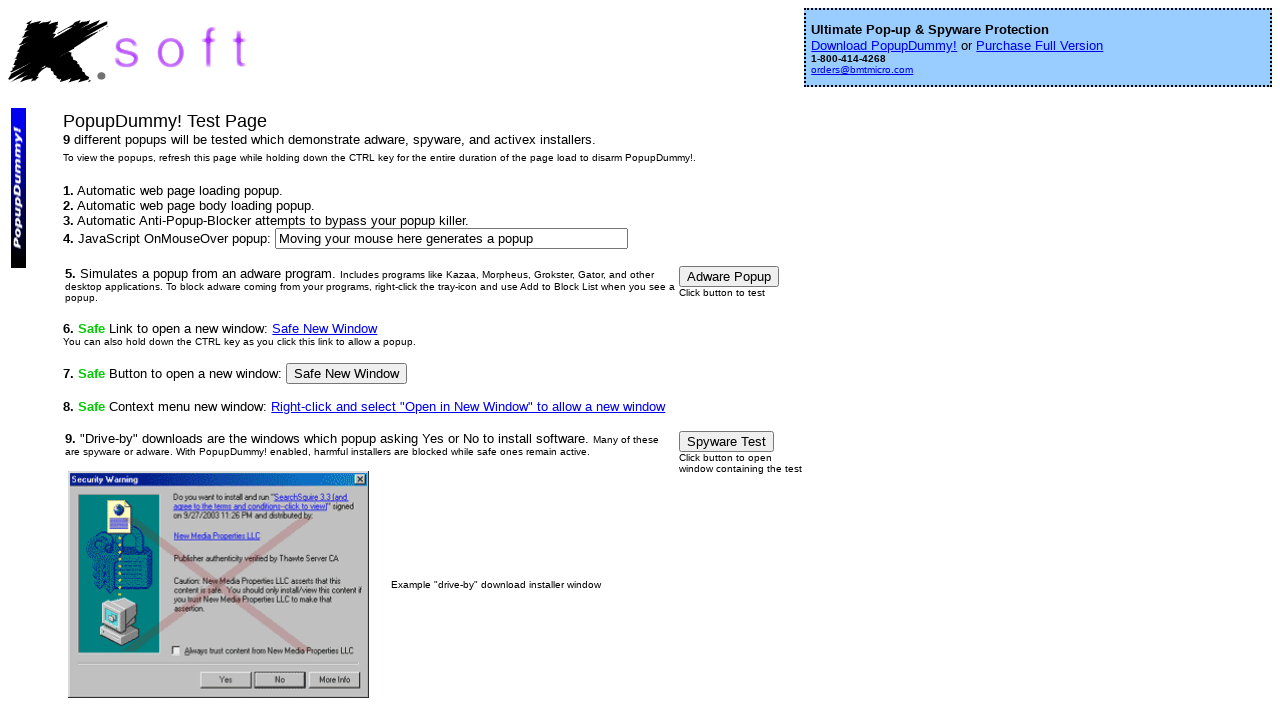

Checking window with URL: http://www.dummysoftware.com/screen3.html
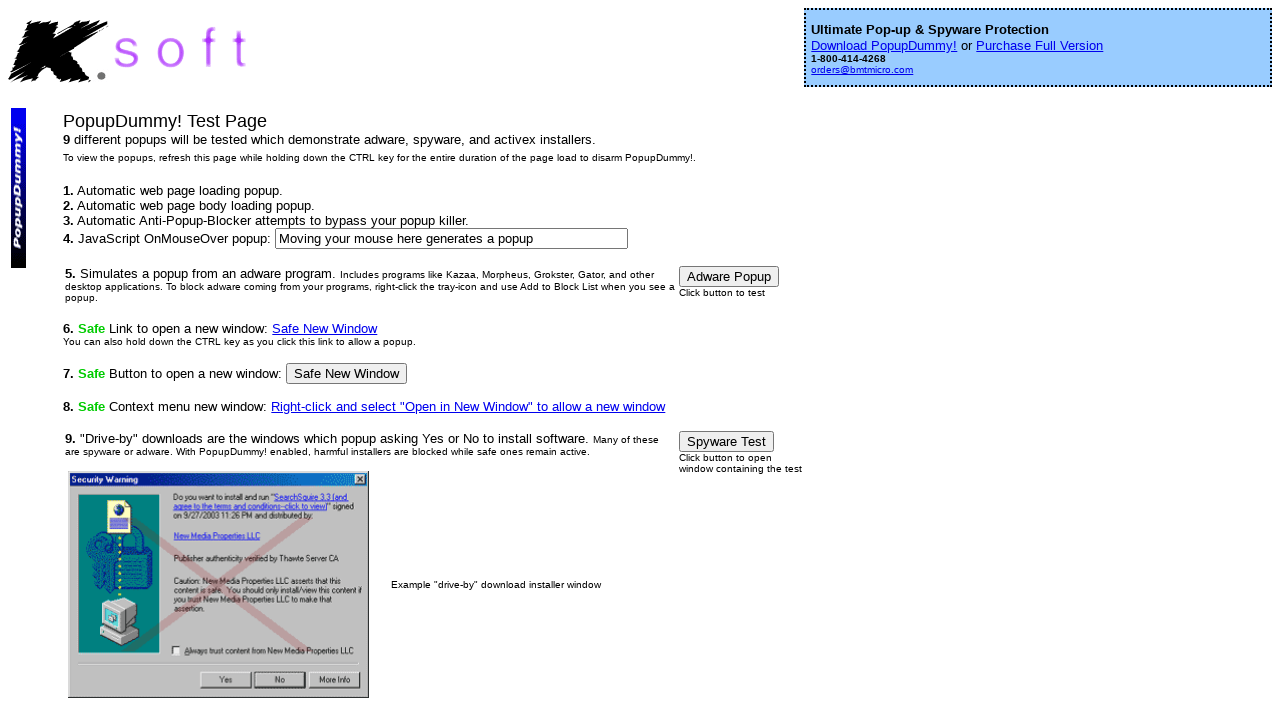

Closed popup window
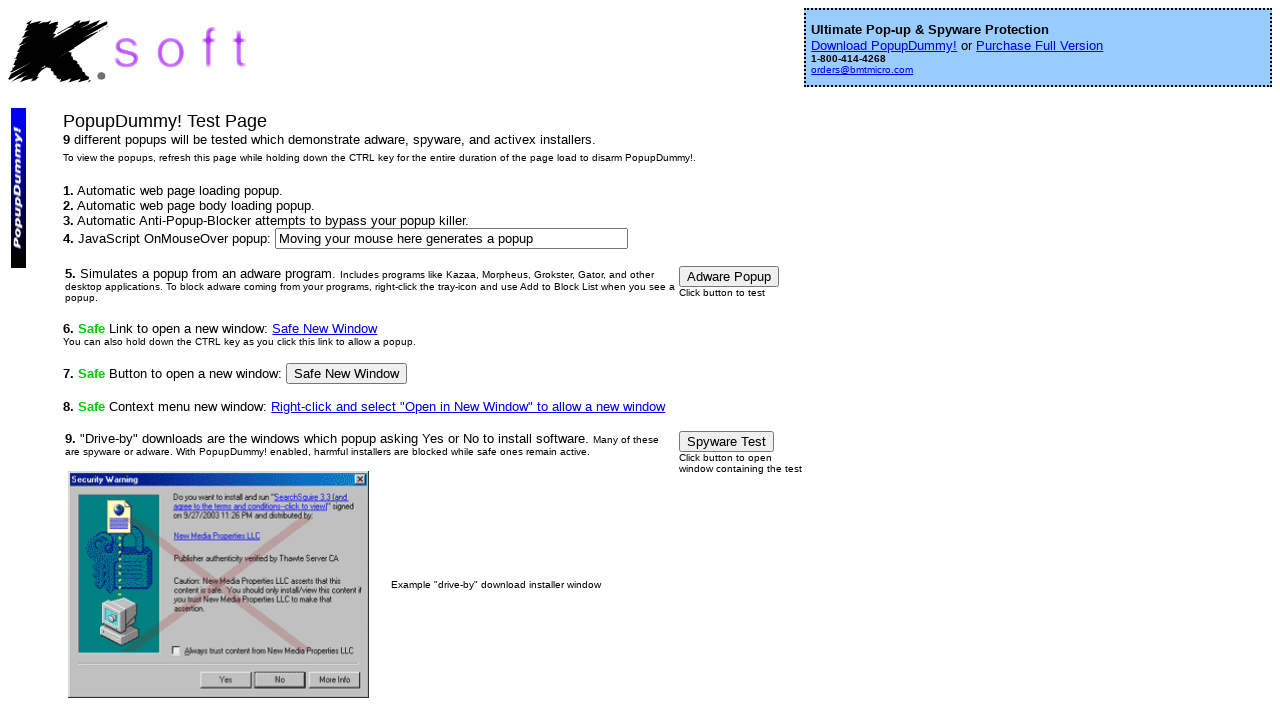

Checking window with URL: http://www.dummysoftware.com/screen2.html
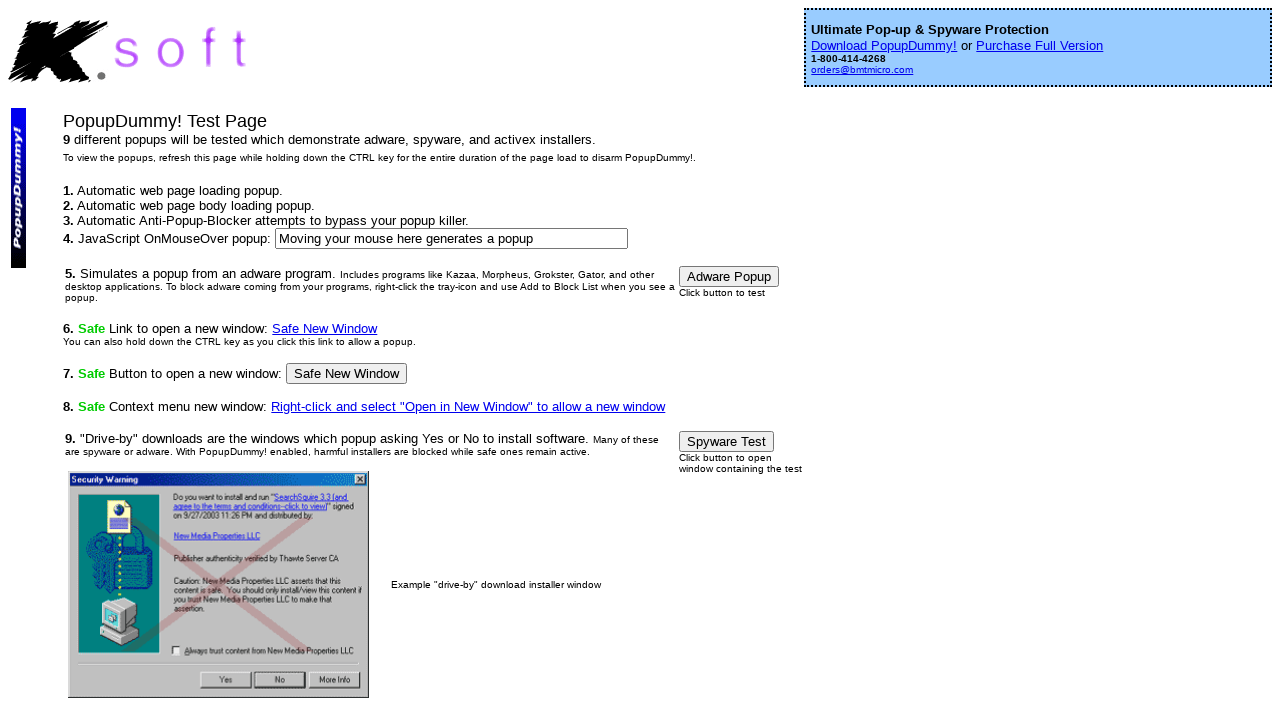

Closed popup window
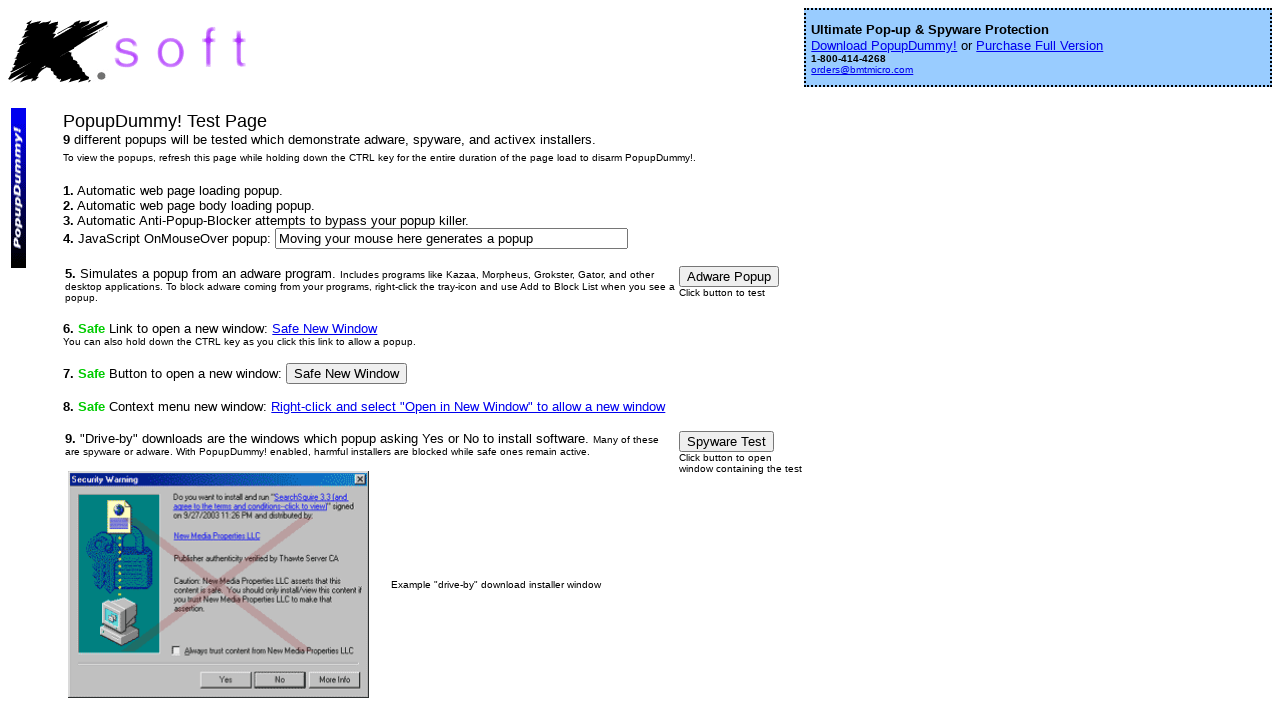

Switched focus to main window: http://www.dummysoftware.com/popupdummy_testpage.html
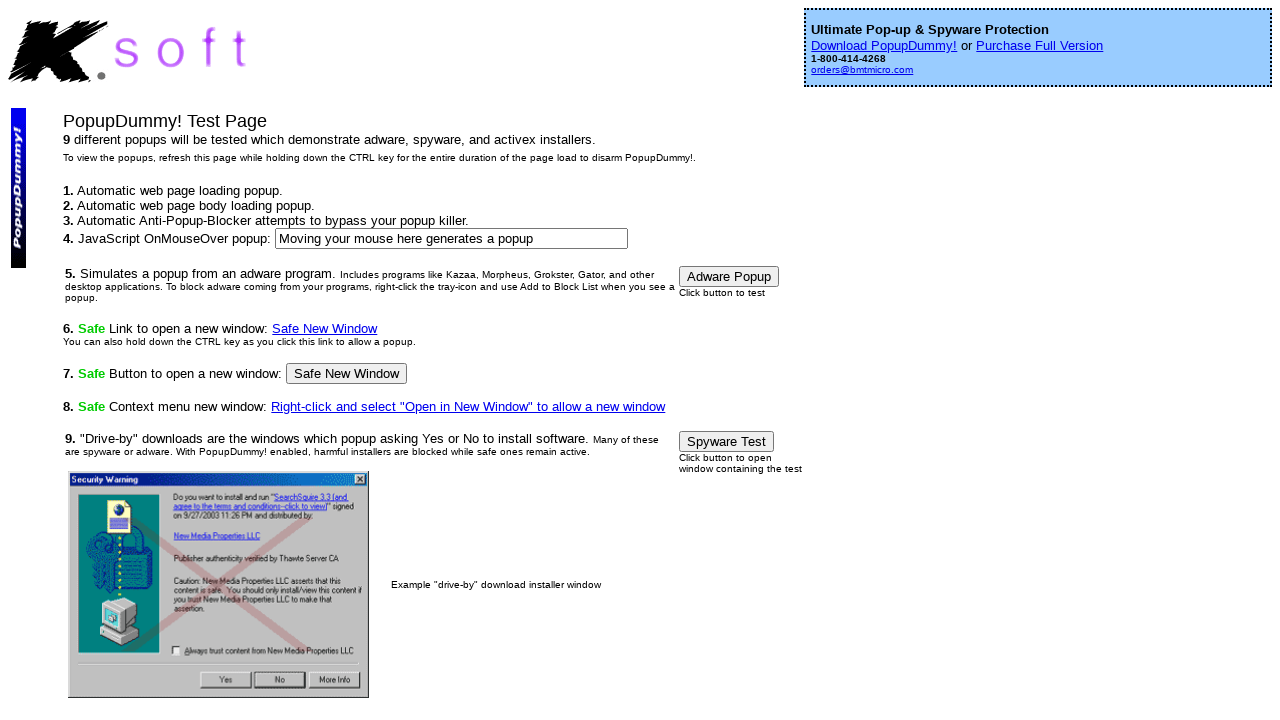

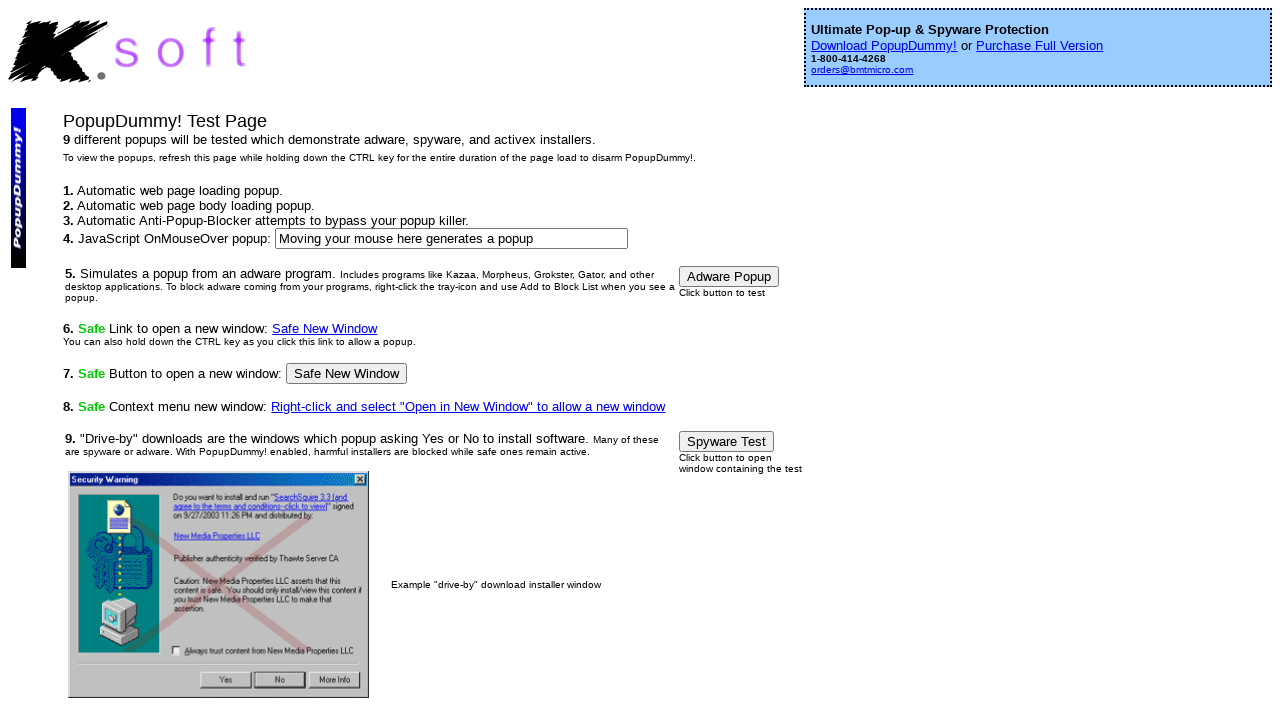